Tests handling of a confirmation popup dialog by clicking a button to trigger the popup and then dismissing it

Starting URL: https://omayo.blogspot.com/

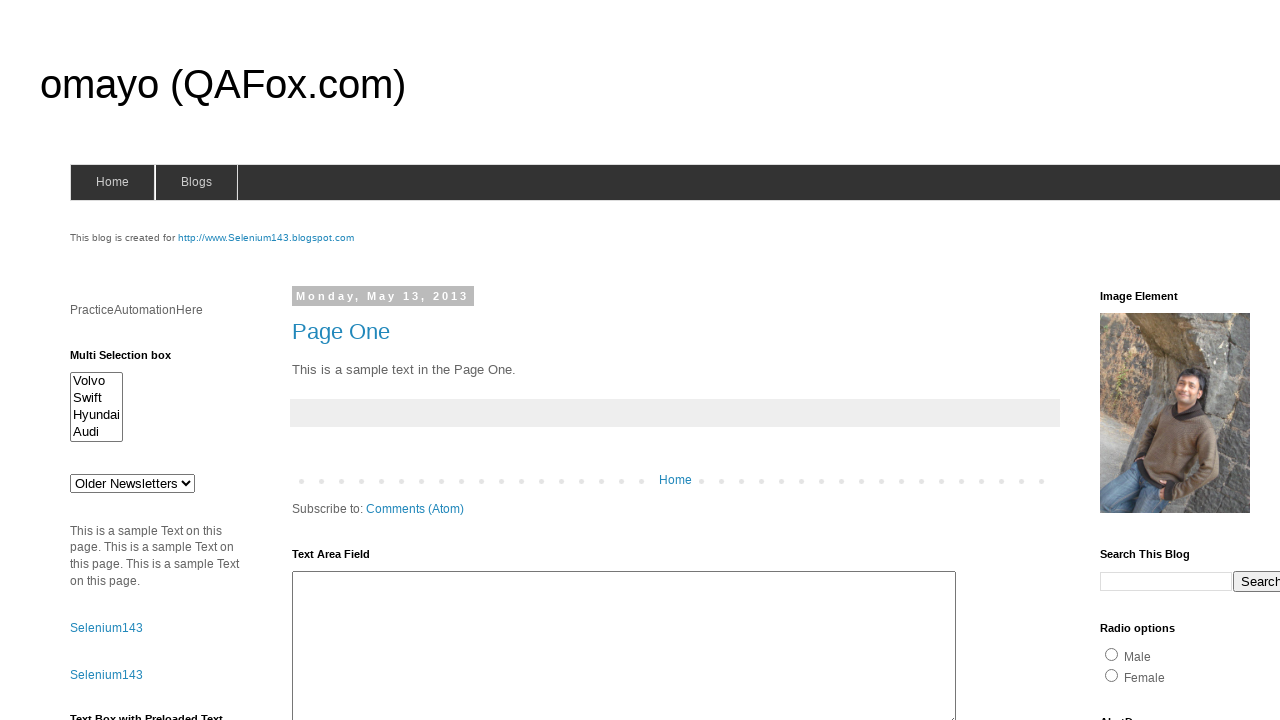

Clicked confirm button to trigger confirmation popup at (1155, 361) on #confirm
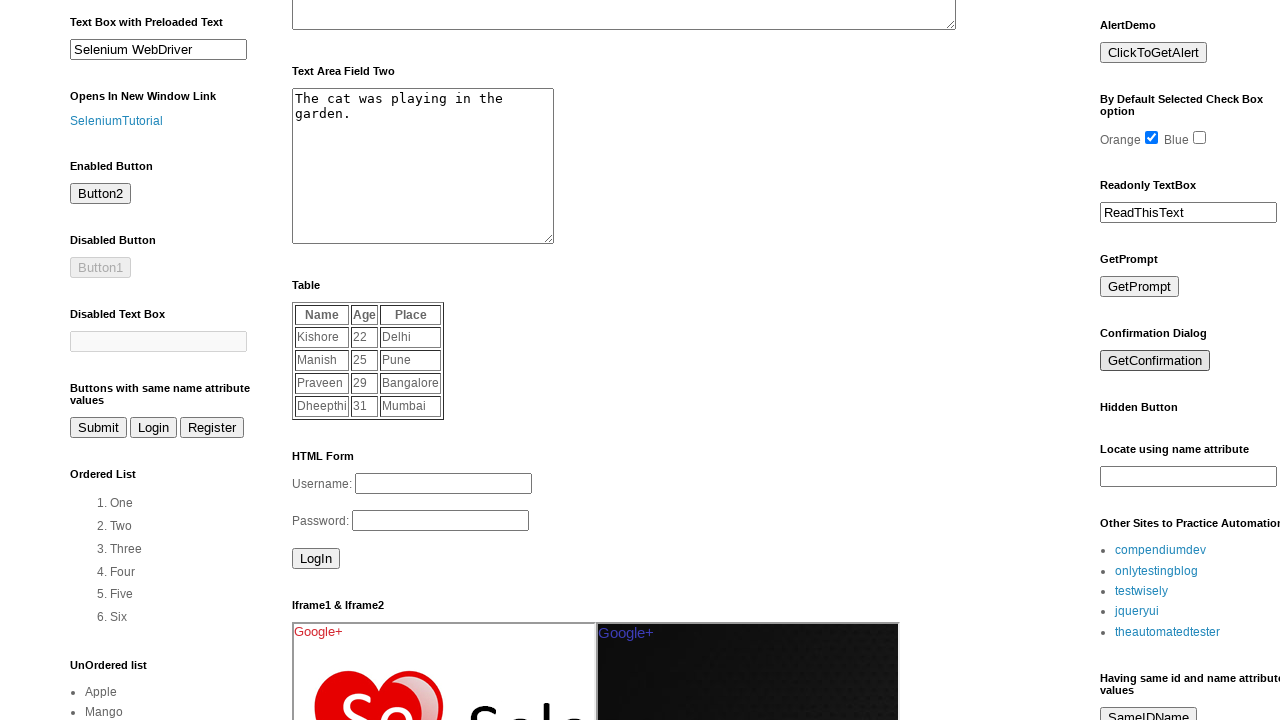

Set up dialog handler to dismiss confirmation popup
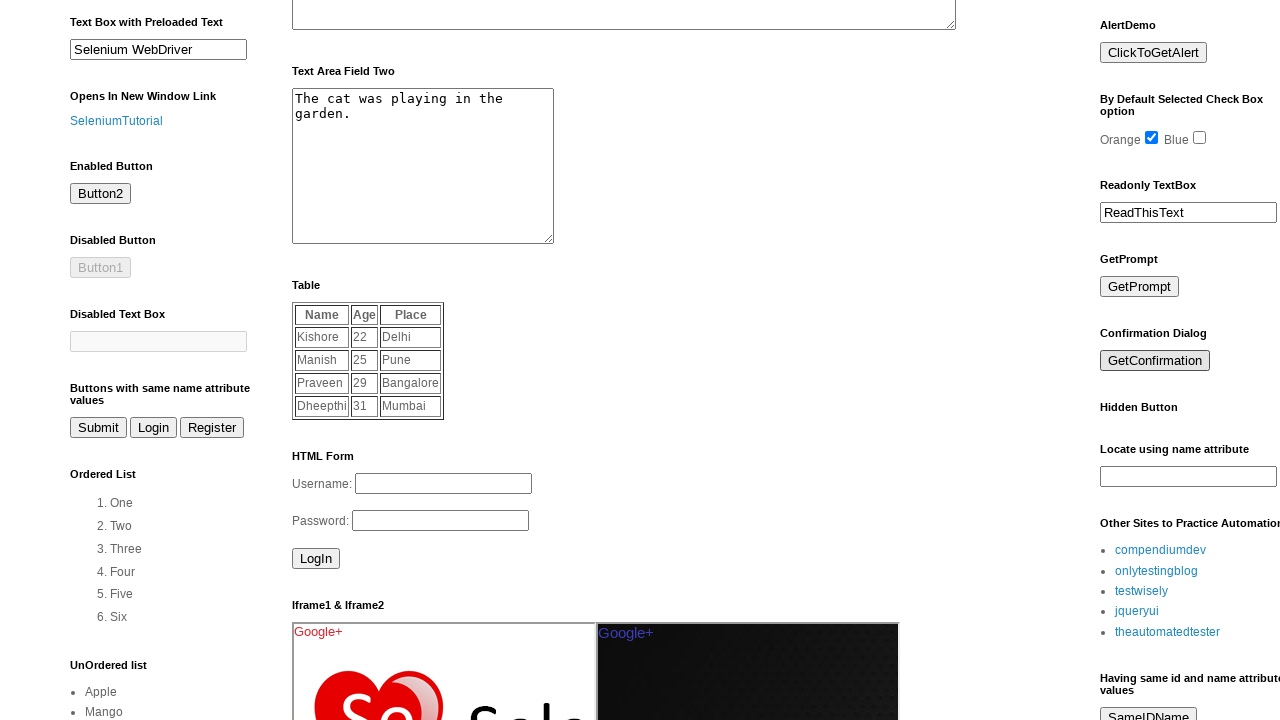

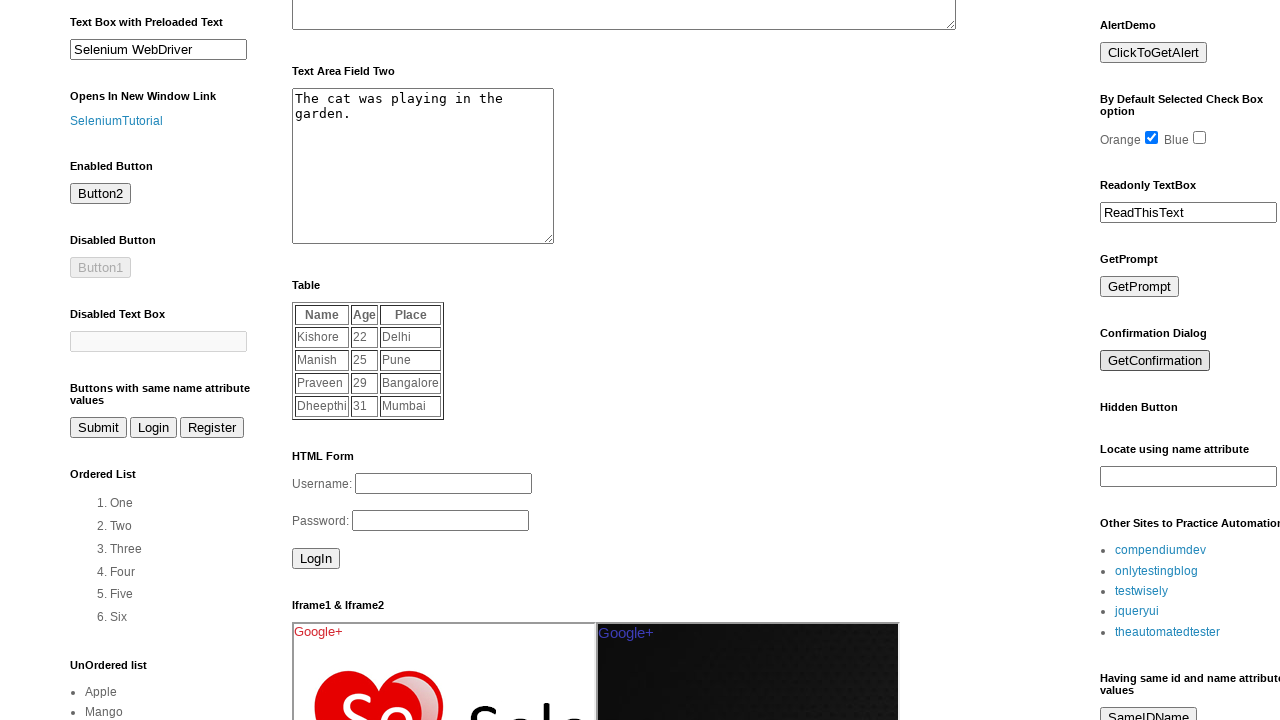